Navigates to the WebdriverIO homepage and verifies the page title matches the expected value

Starting URL: http://webdriver.io

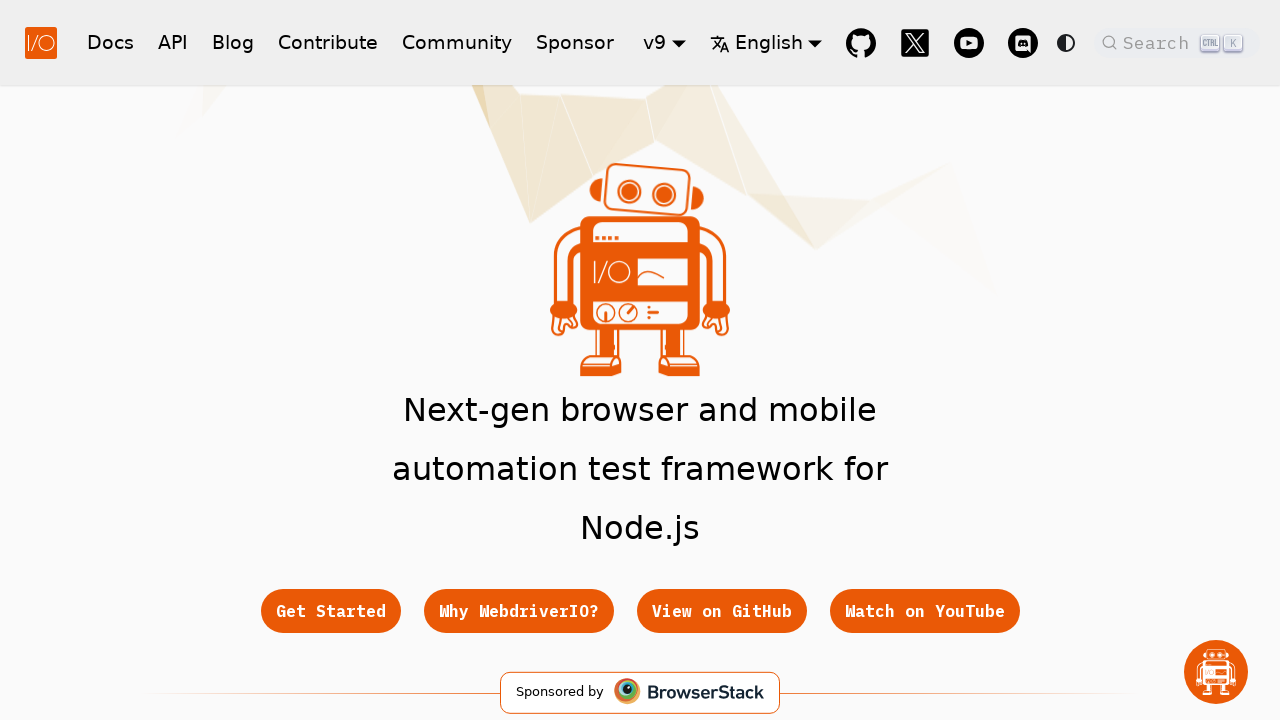

Waited for page to fully load (domcontentloaded)
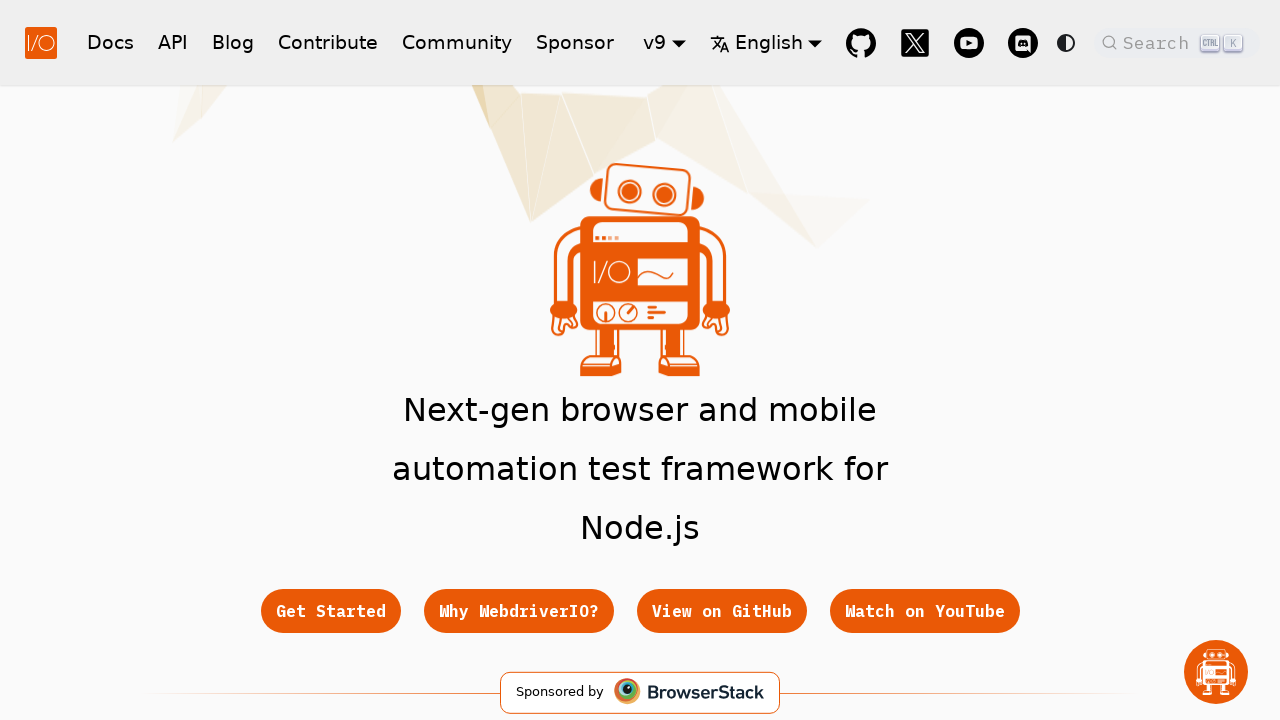

Retrieved page title: WebdriverIO · Next-gen browser and mobile automation test framework for Node.js | WebdriverIO
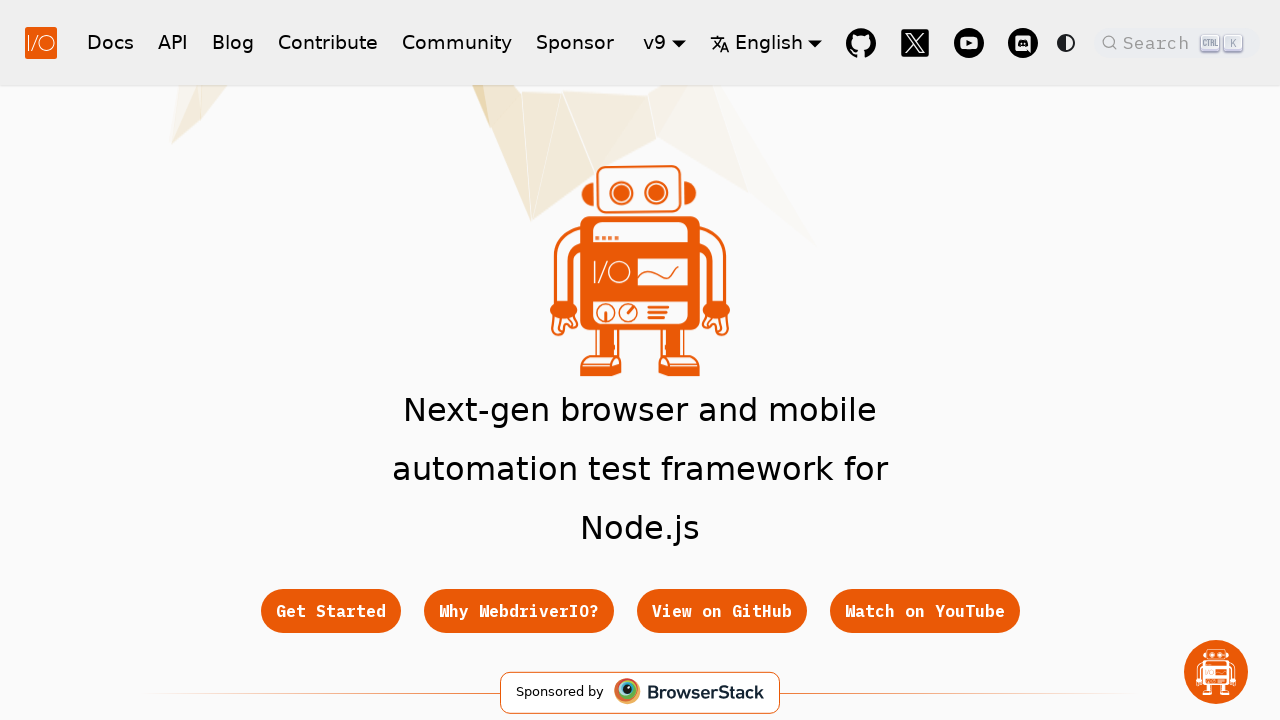

Verified page title contains 'WebdriverIO'
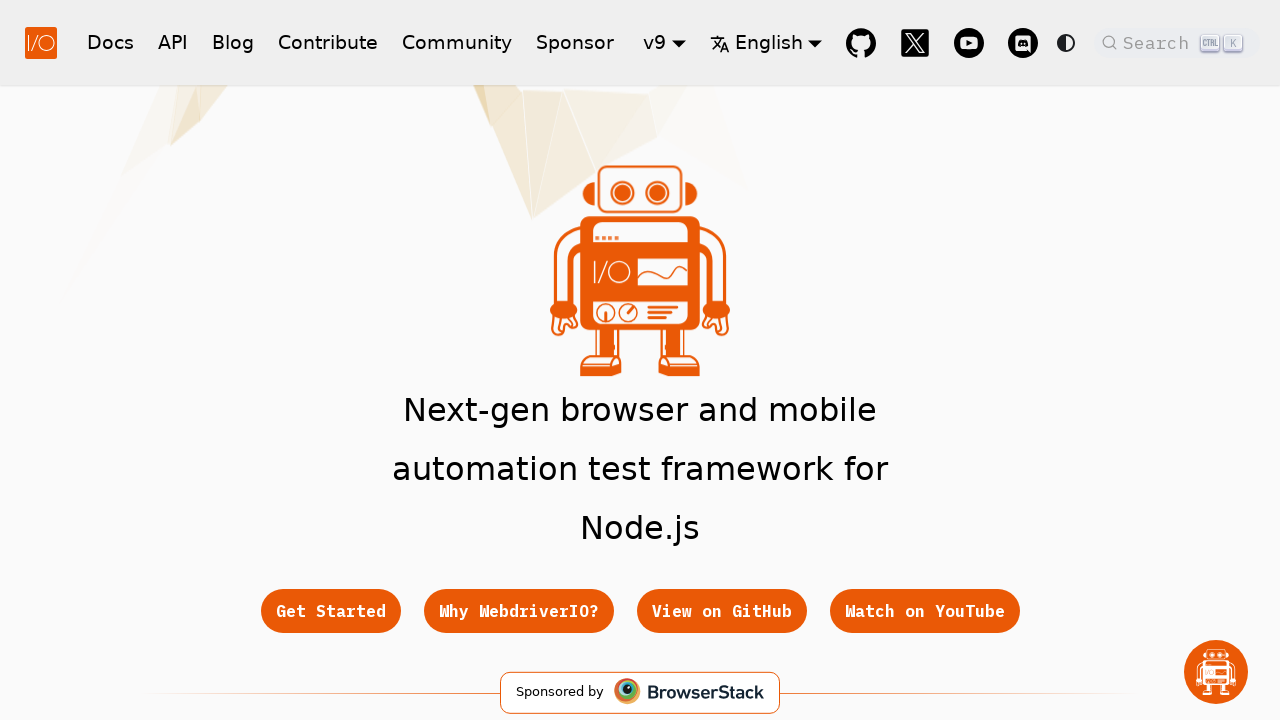

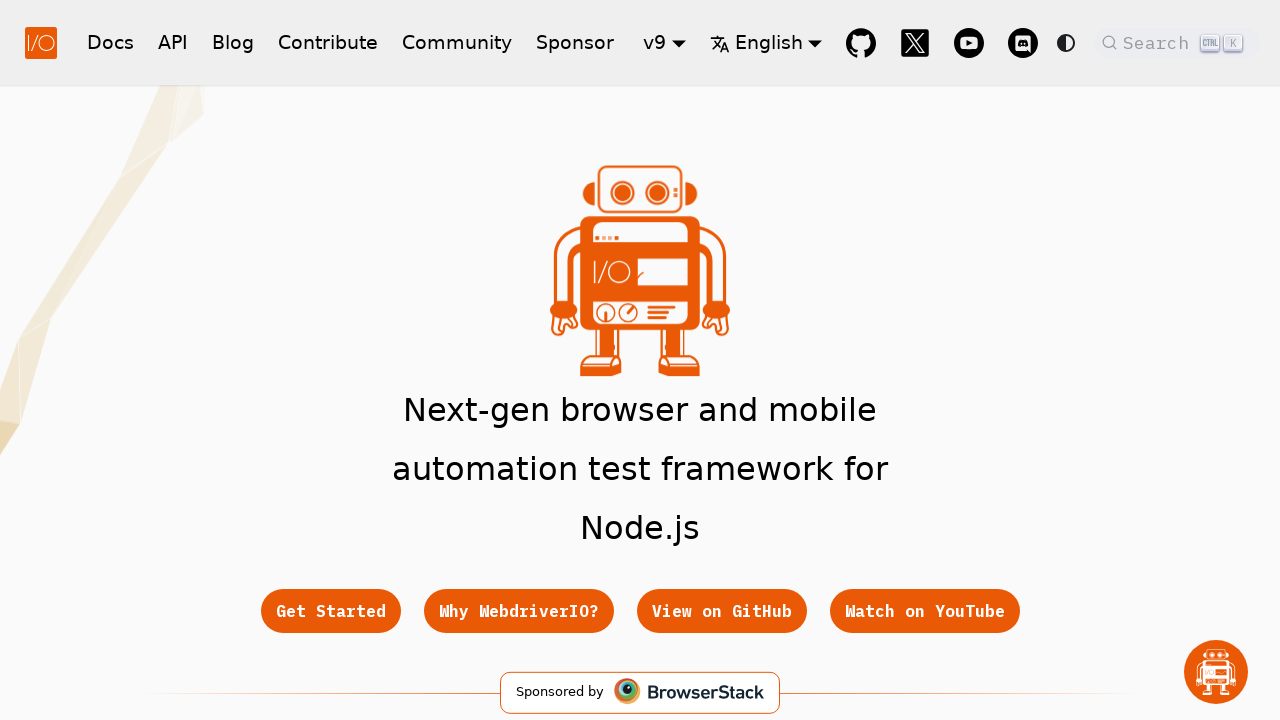